Tests selecting multiple non-consecutive items using Ctrl key modifier

Starting URL: https://automationfc.github.io/jquery-selectable/

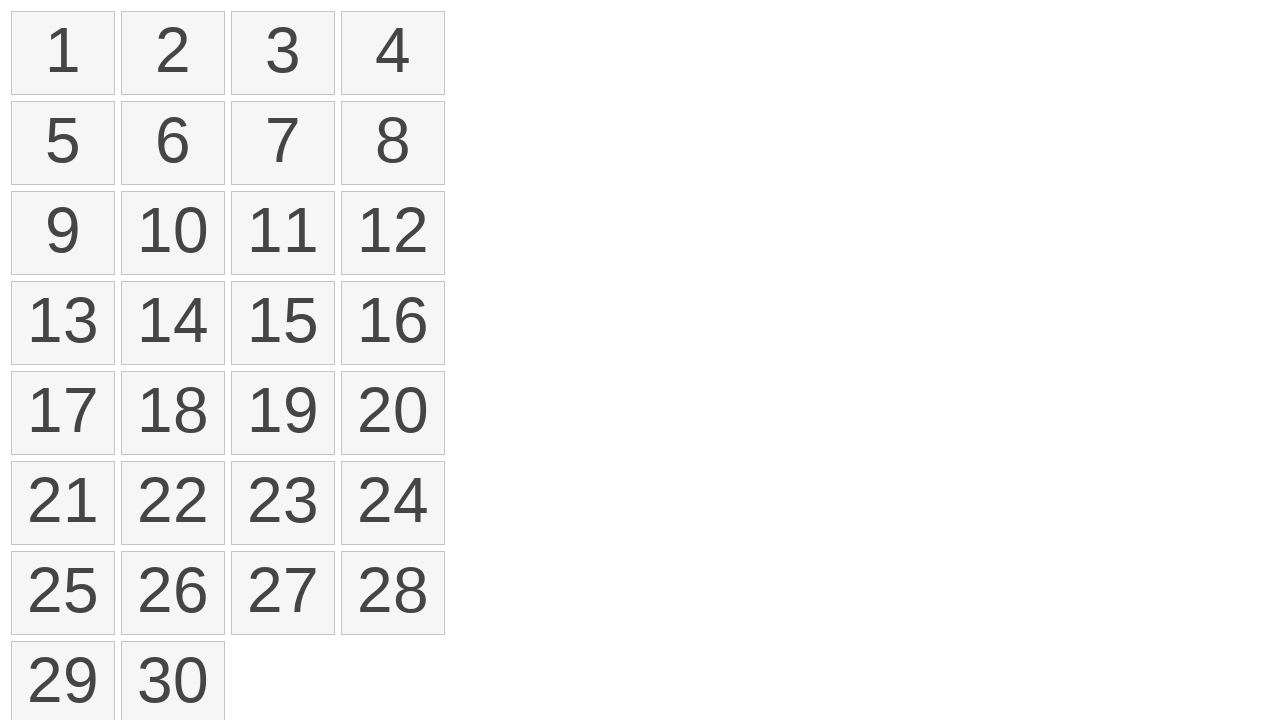

Located all list items in selectable list
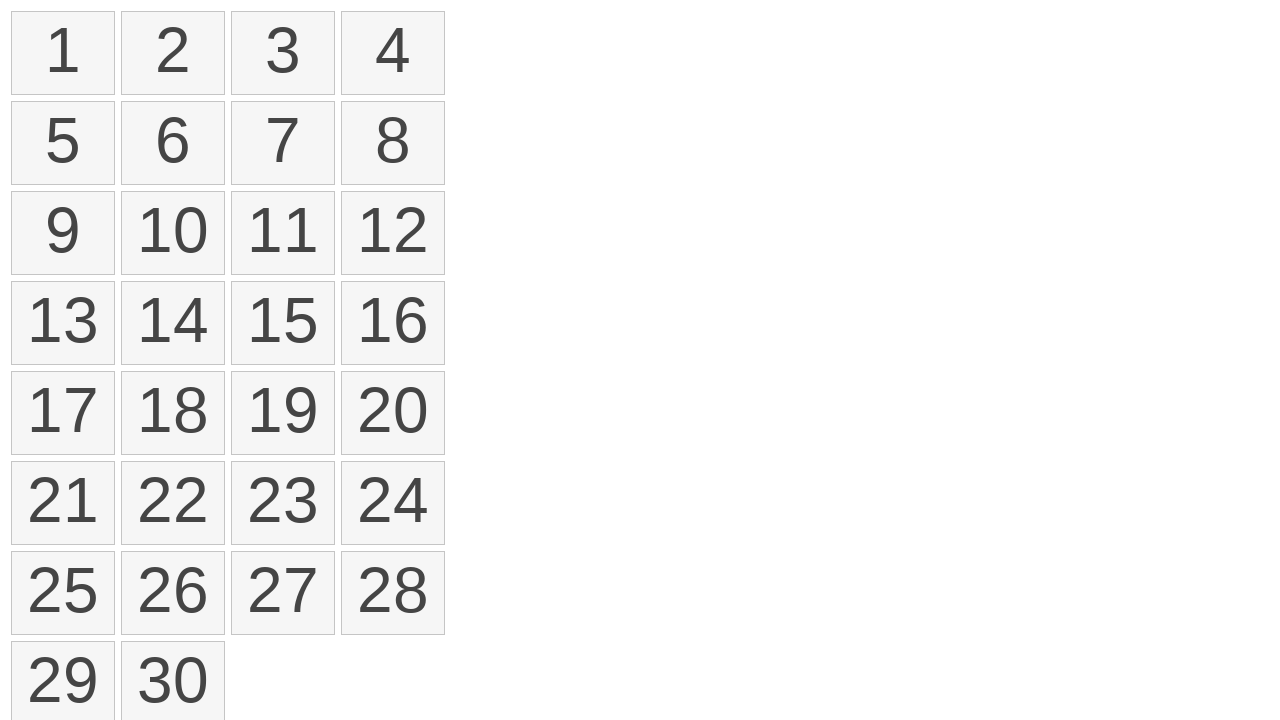

Pressed Control key down
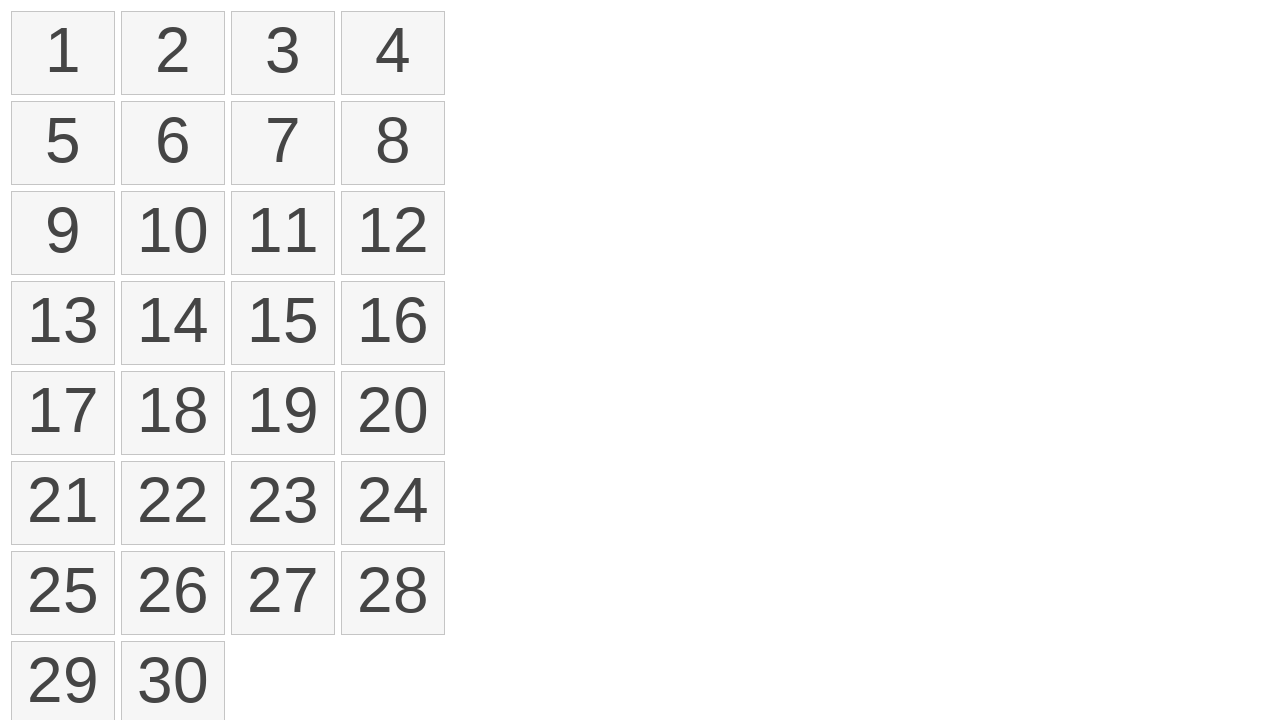

Clicked first item (index 0) with Ctrl held at (63, 53) on xpath=//ol[@id='selectable']/li >> nth=0
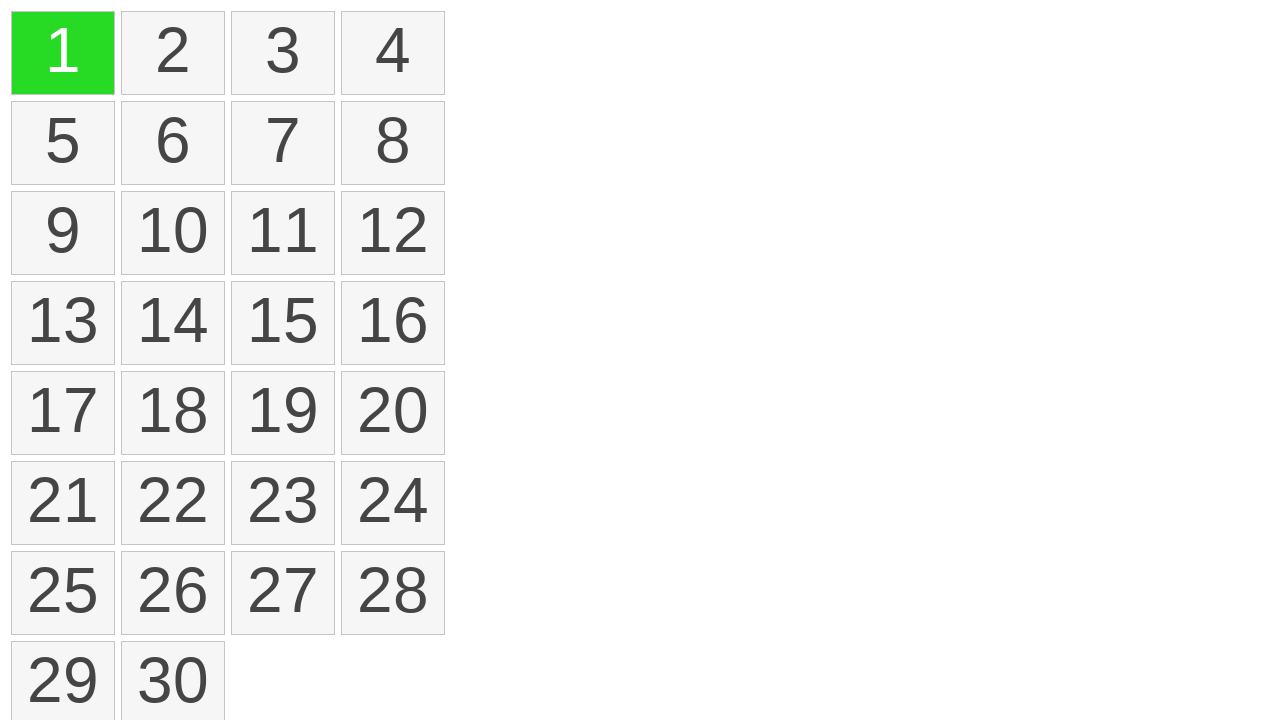

Clicked sixth item (index 5) with Ctrl held at (173, 143) on xpath=//ol[@id='selectable']/li >> nth=5
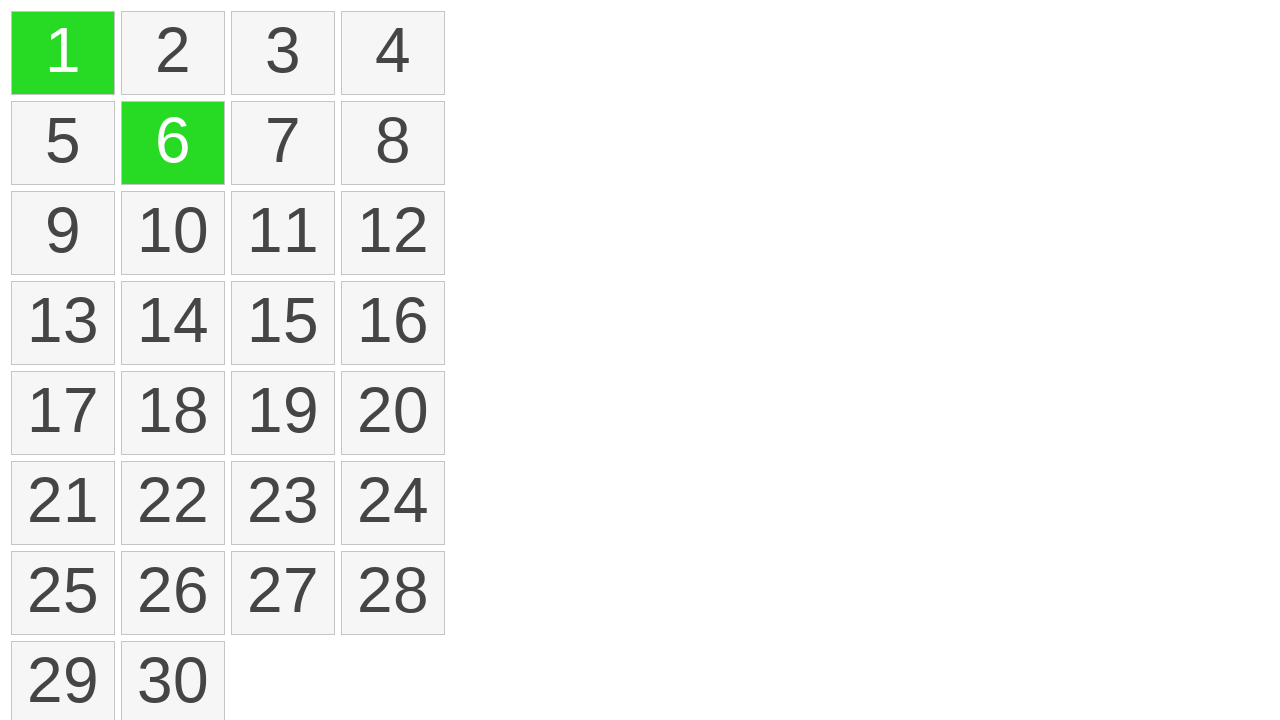

Clicked eighth item (index 7) with Ctrl held at (393, 143) on xpath=//ol[@id='selectable']/li >> nth=7
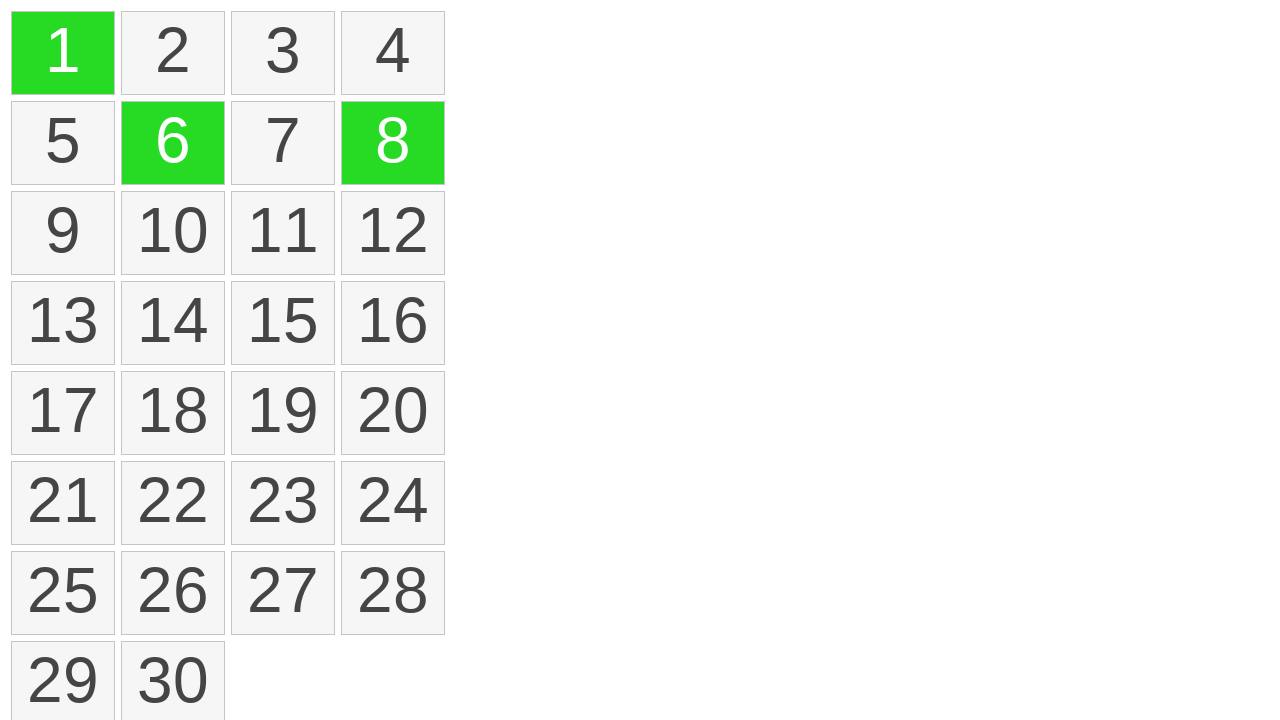

Clicked eleventh item (index 10) with Ctrl held at (283, 233) on xpath=//ol[@id='selectable']/li >> nth=10
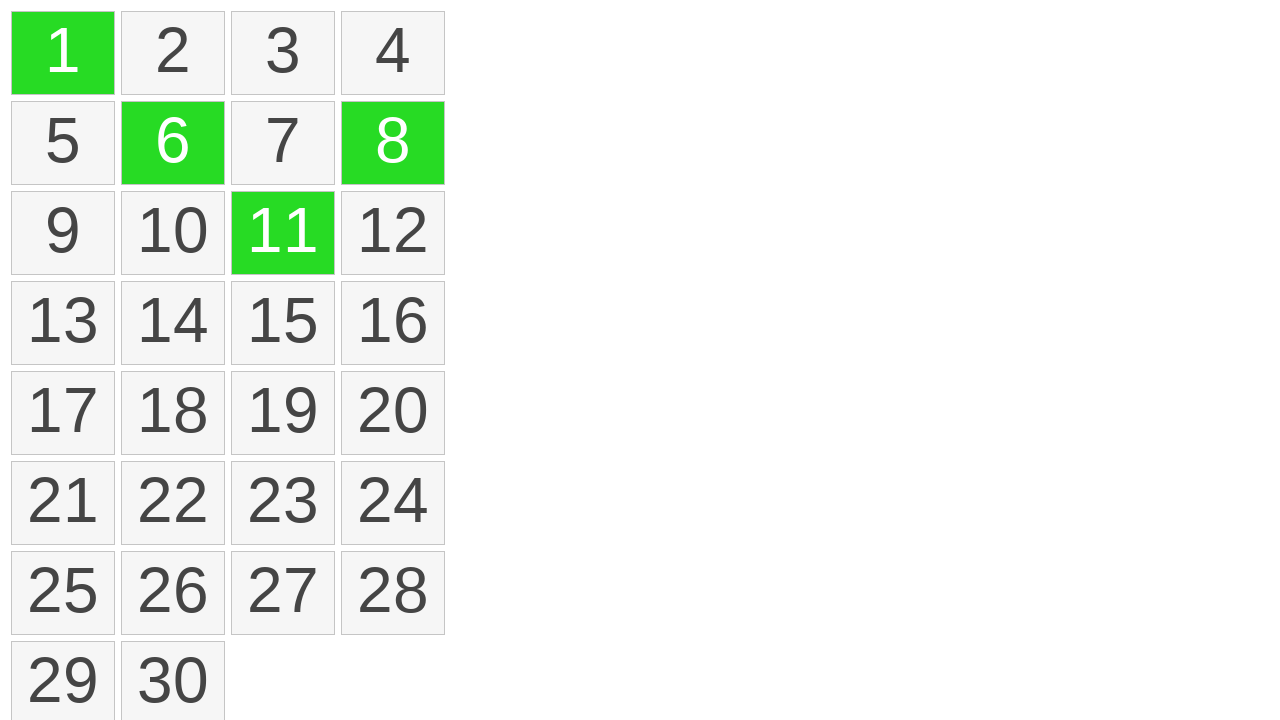

Released Control key
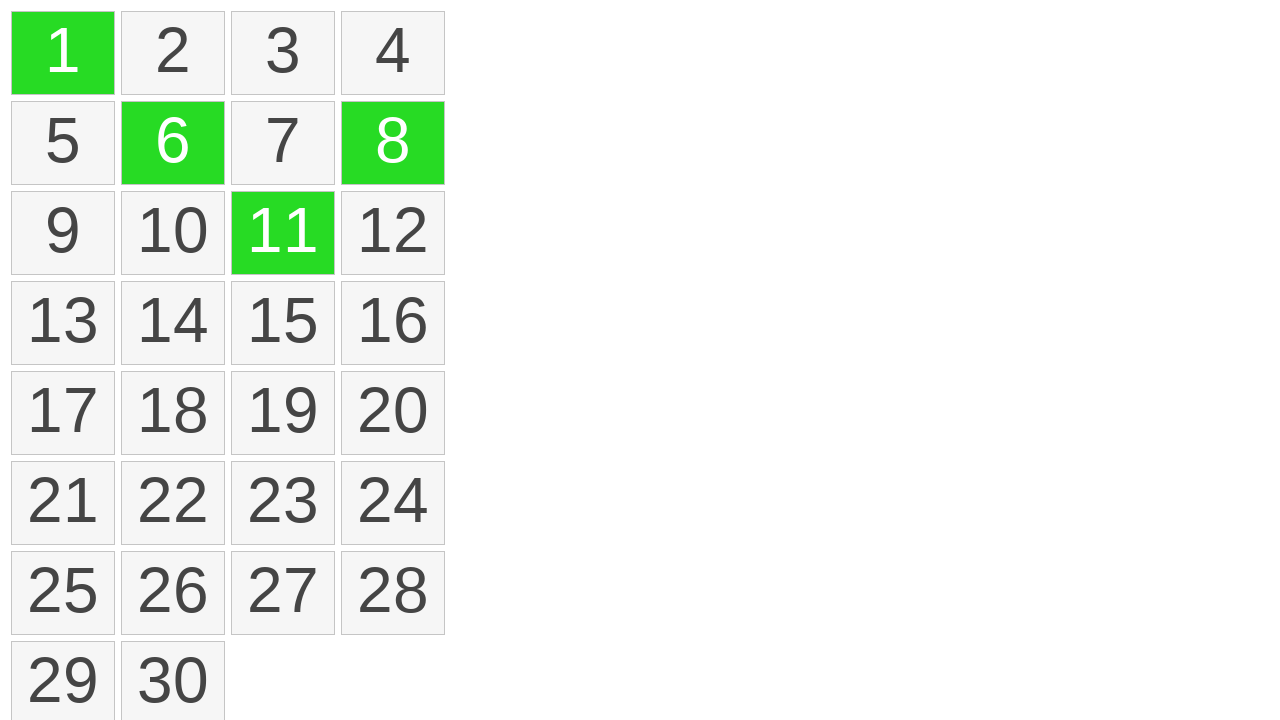

Located all selected items
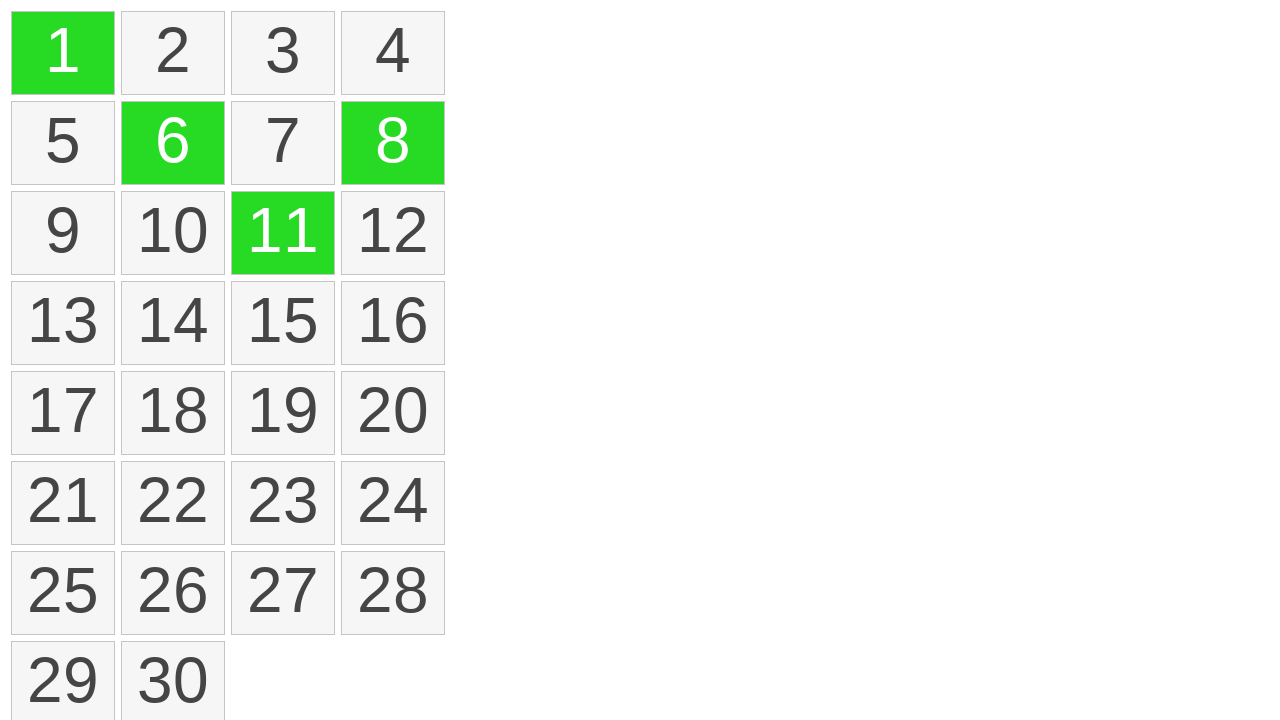

Verified that exactly 4 items are selected
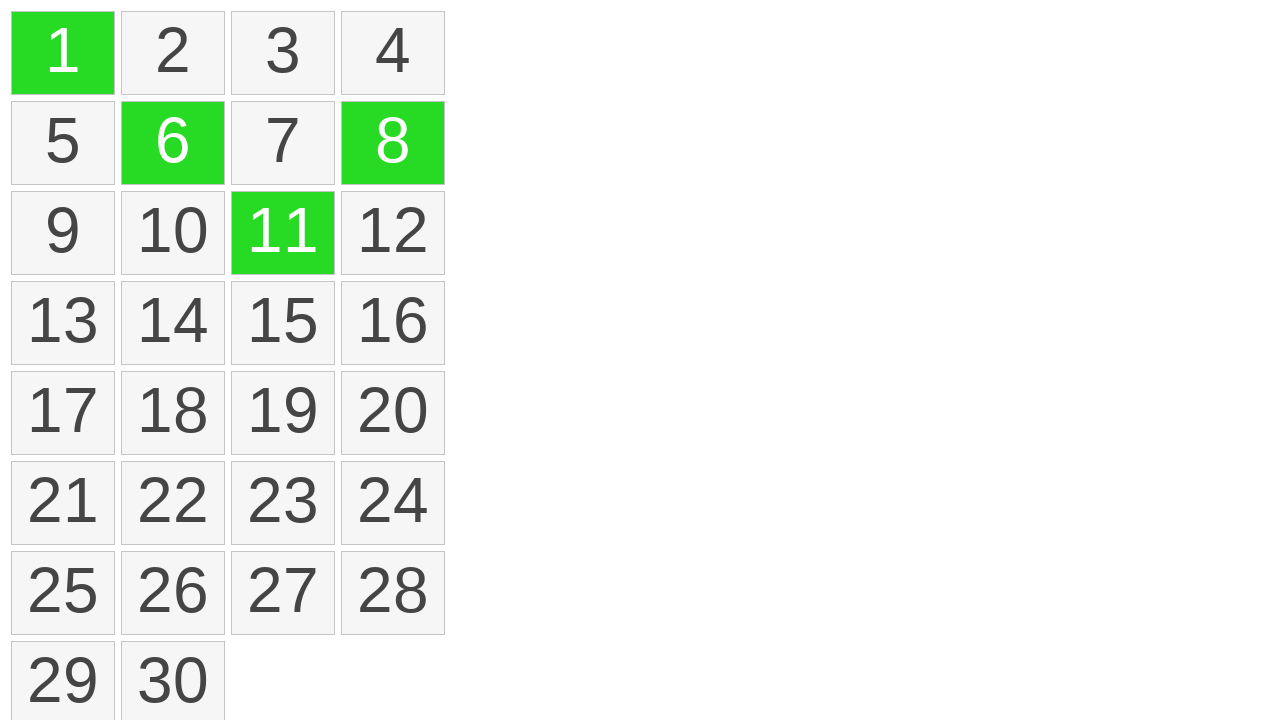

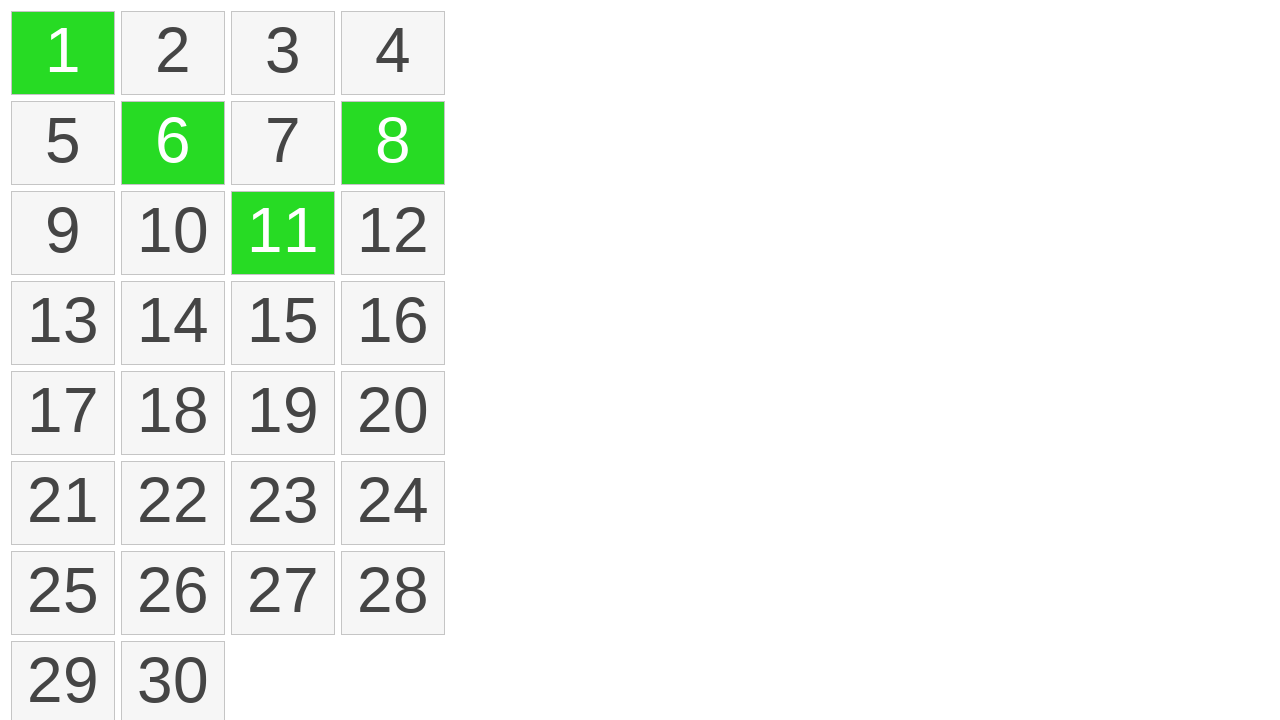